Tests dropdown selection functionality on a registration form by selecting skills, birth date (year, month, day), and country using various selection methods

Starting URL: https://demo.automationtesting.in/Register.html

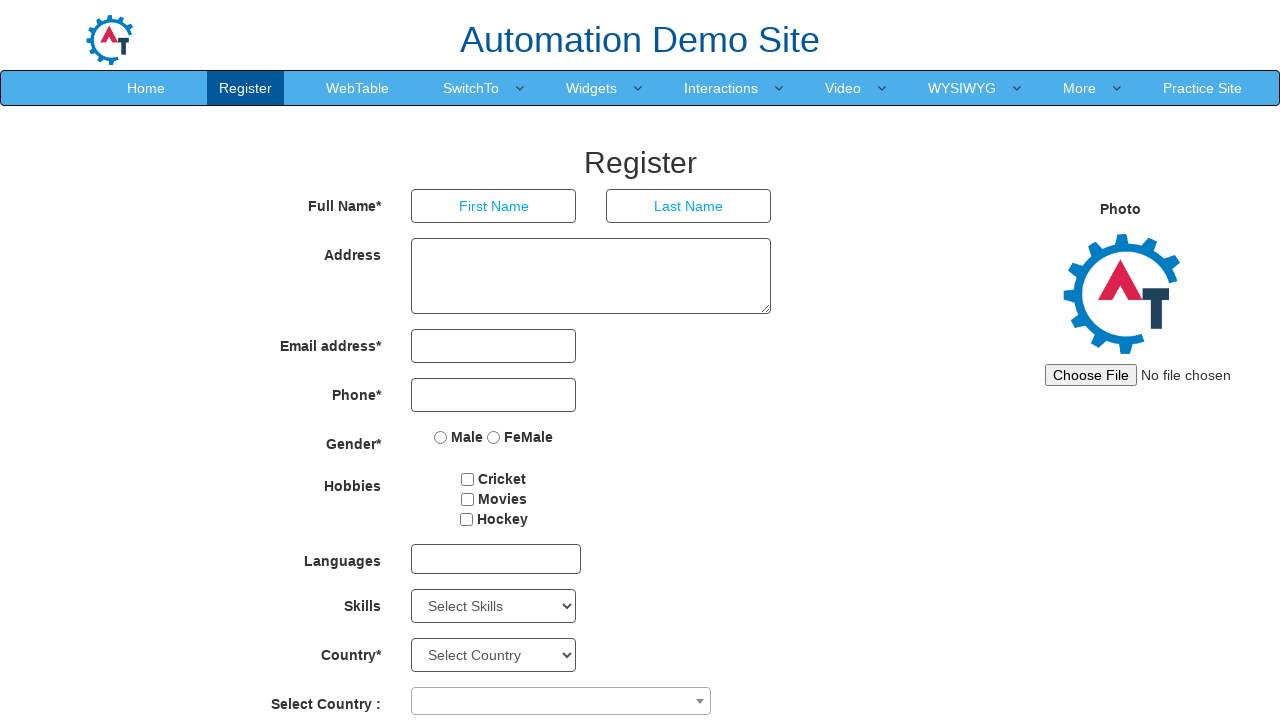

Selected 'Art Design' from Skills dropdown on select#Skills
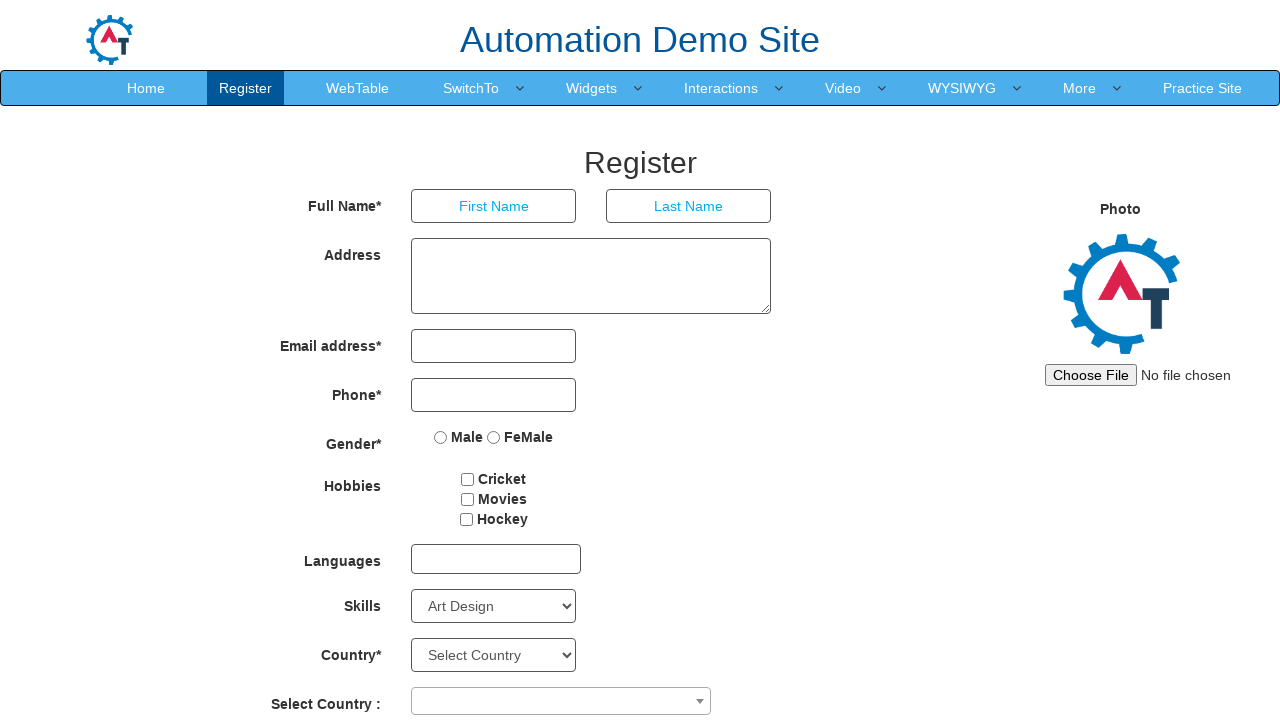

Selected year '1995' from birth year dropdown on select#yearbox
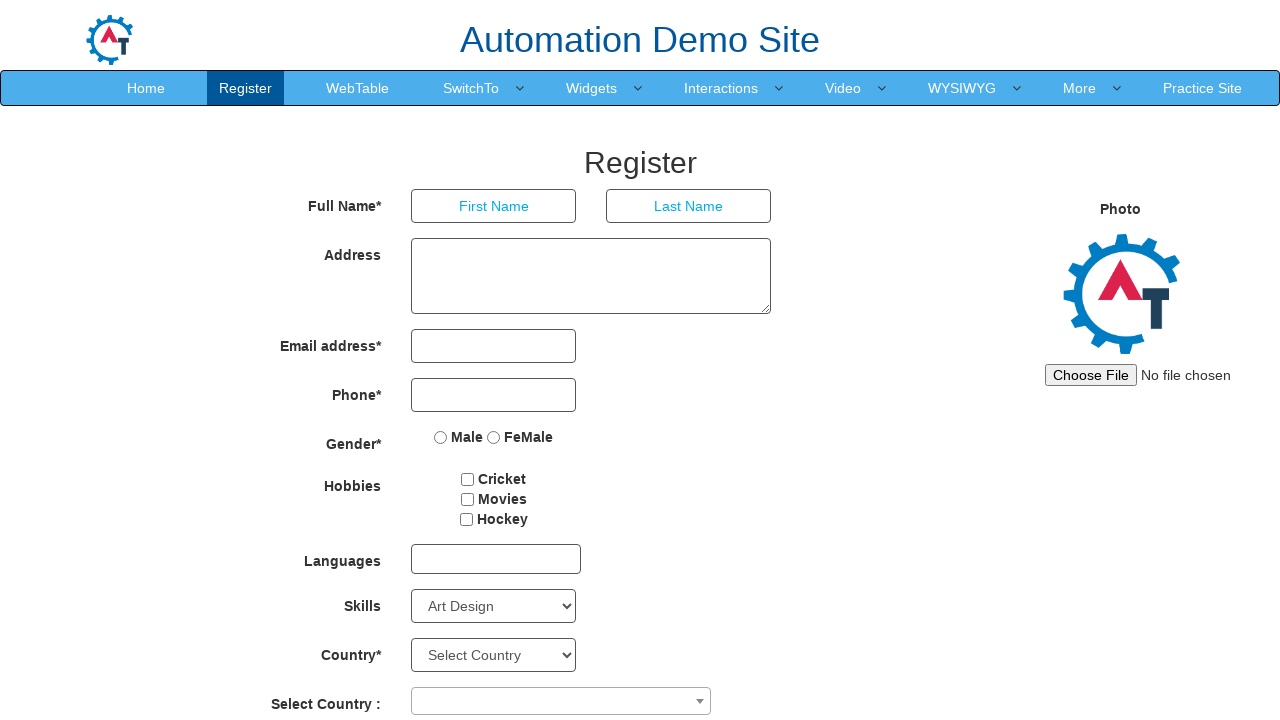

Selected 'January' from birth month dropdown on select[placeholder='Month']
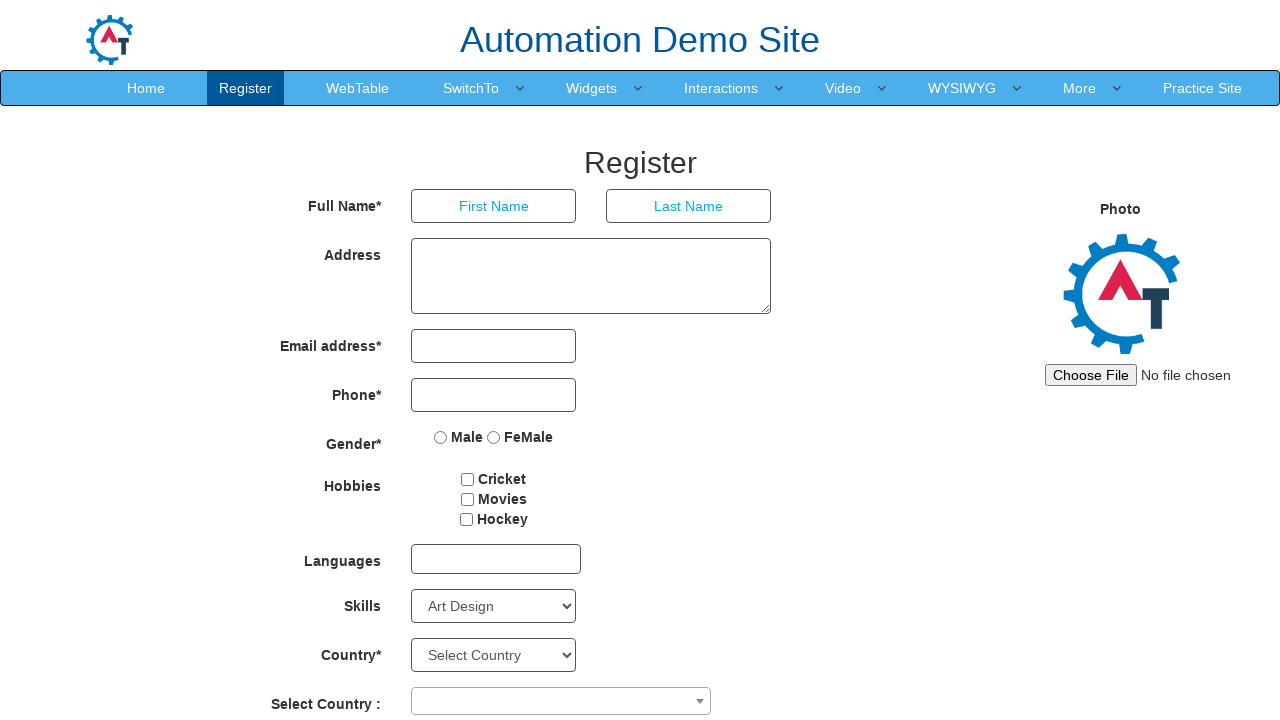

Selected day '8' from birth day dropdown on select[ng-model='daybox']
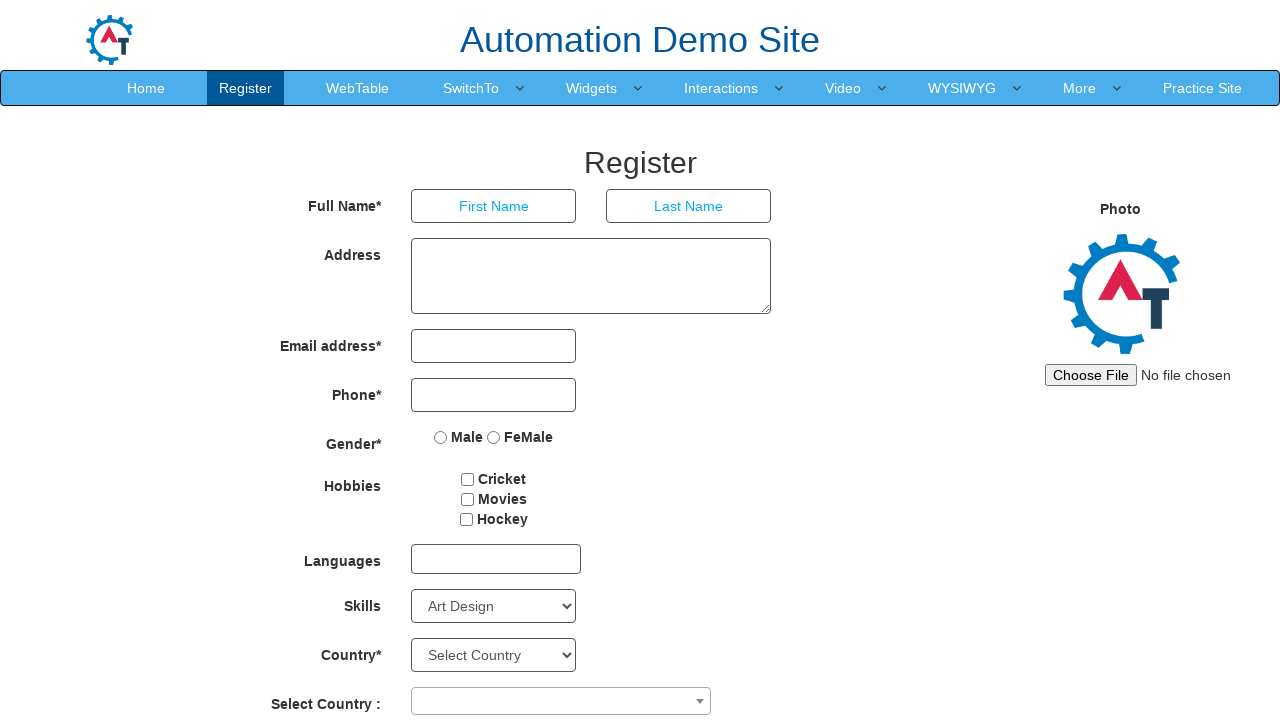

Clicked on country dropdown (Select2 widget) at (561, 701) on span.select2-selection.select2-selection--single
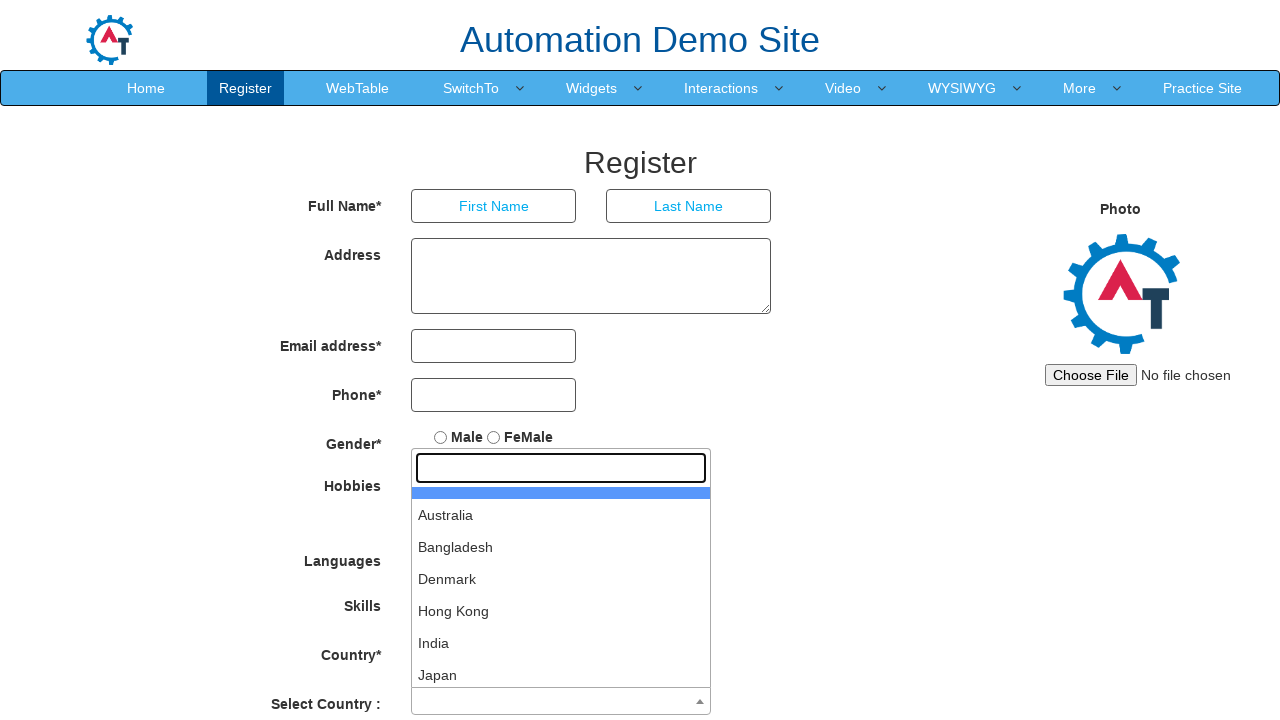

Typed 'AUS' in country search box on input[role='textbox']
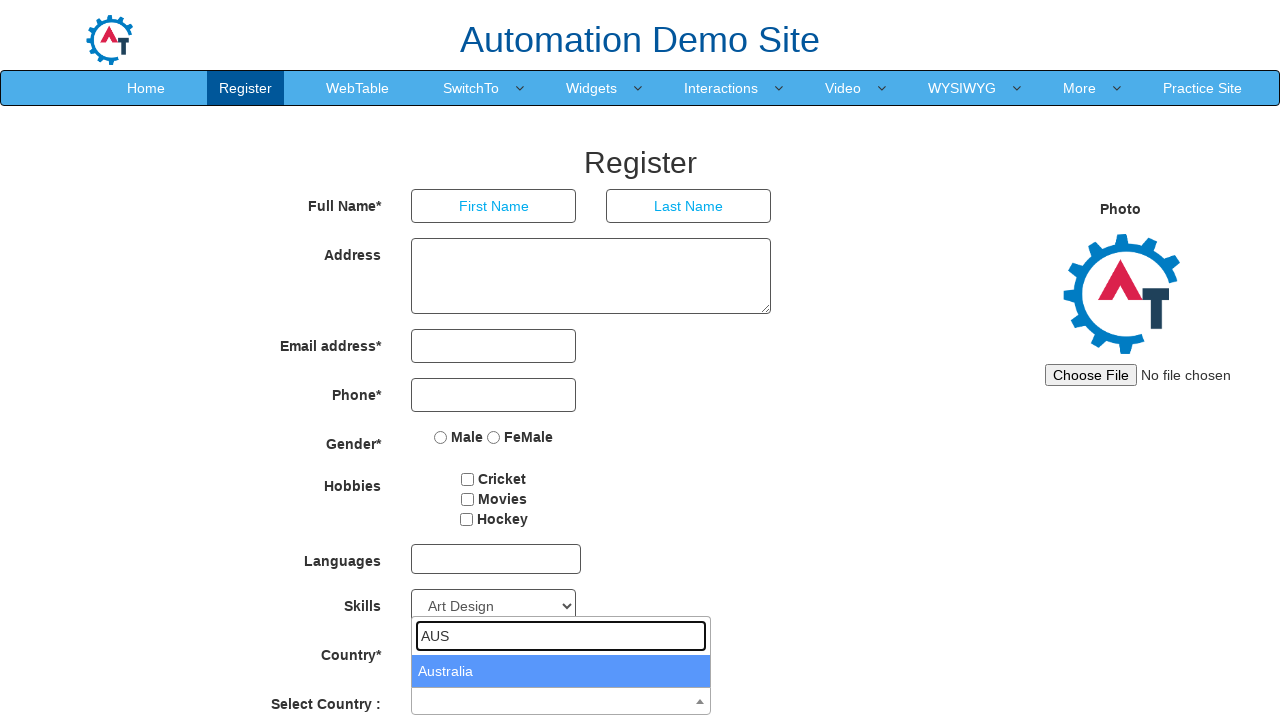

Selected highlighted country option from dropdown at (561, 671) on li.select2-results__option.select2-results__option--highlighted
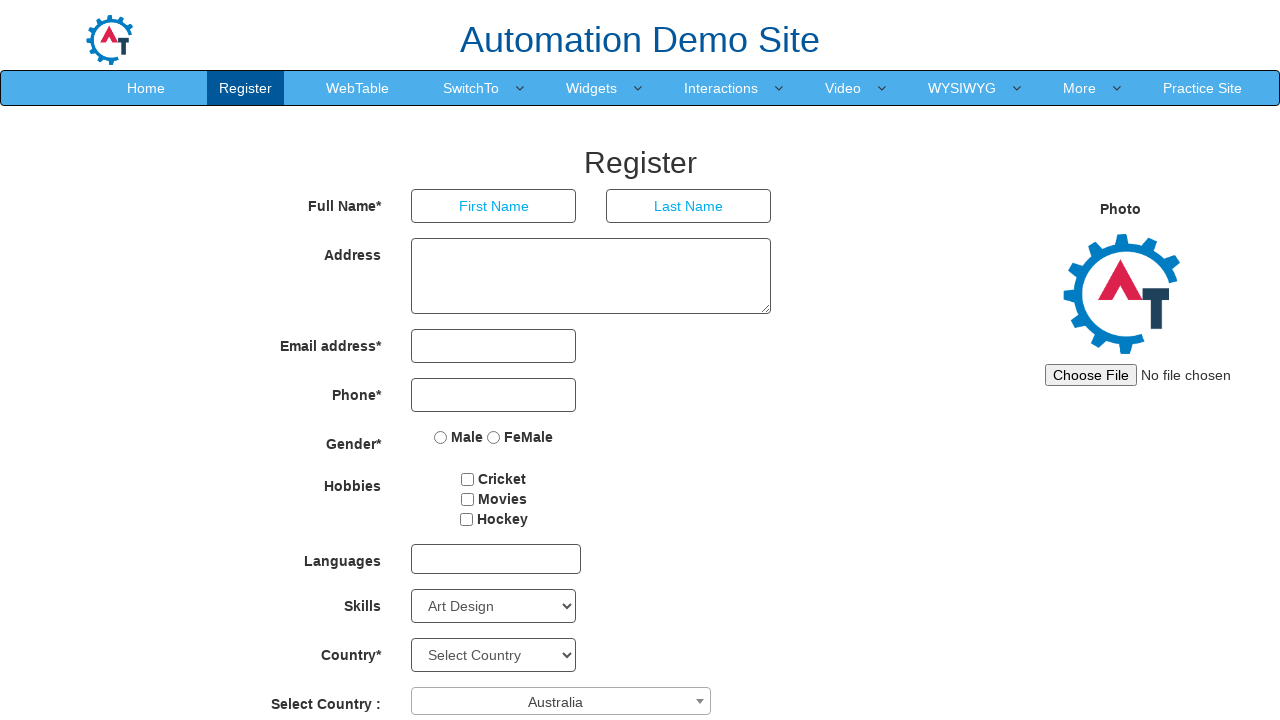

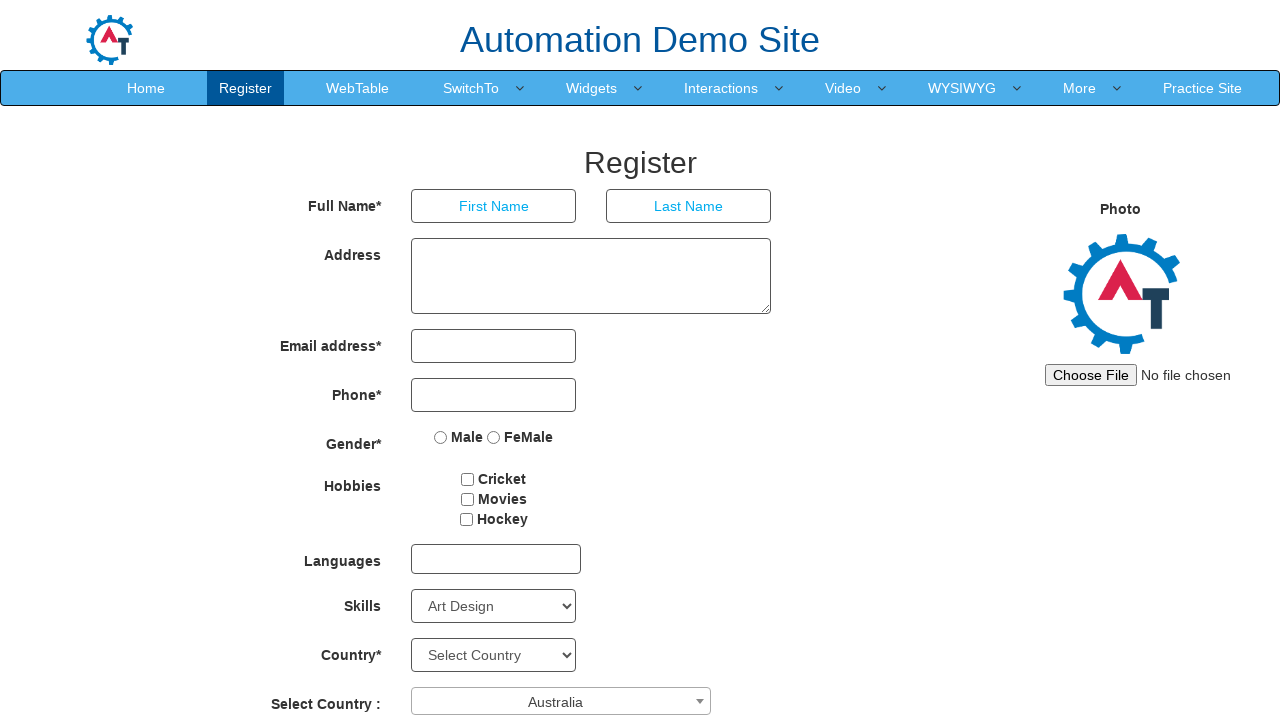